Tests sorting functionality of a web table by clicking the sort header and verifying the table is properly sorted

Starting URL: https://rahulshettyacademy.com/seleniumPractise/#/offers

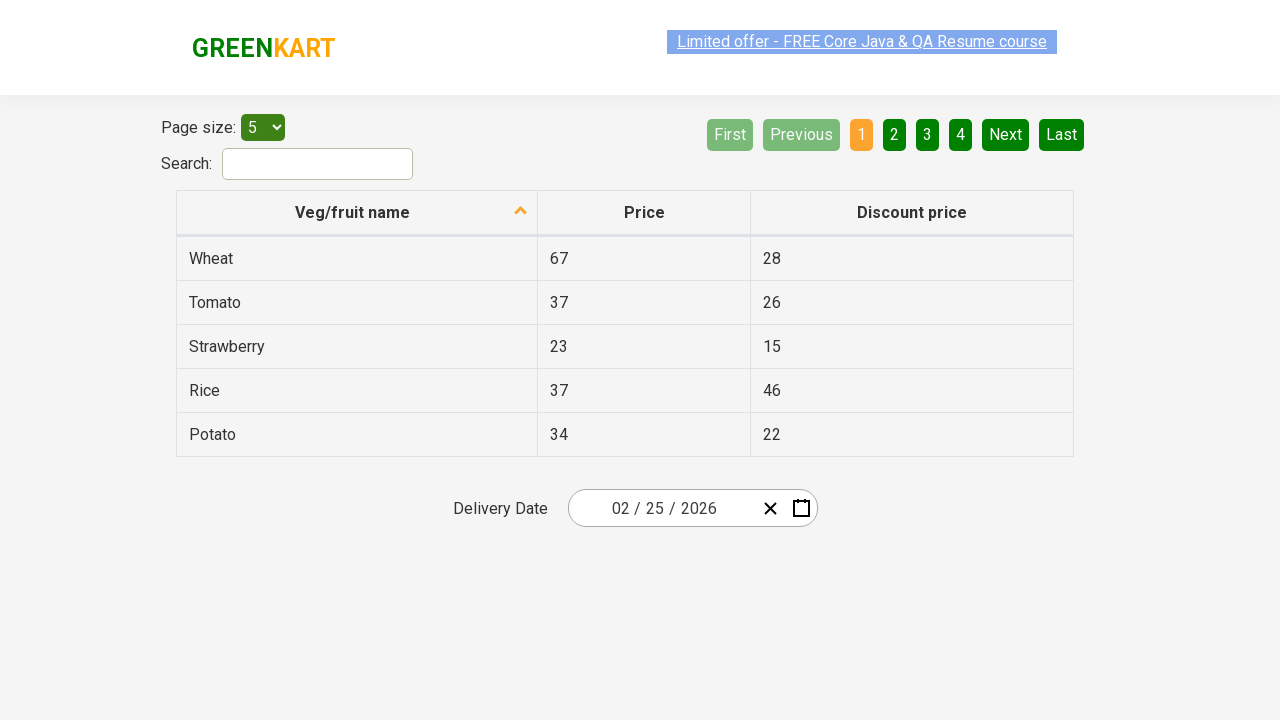

Clicked table header to trigger sorting at (357, 213) on xpath=//th[@aria-sort='descending']
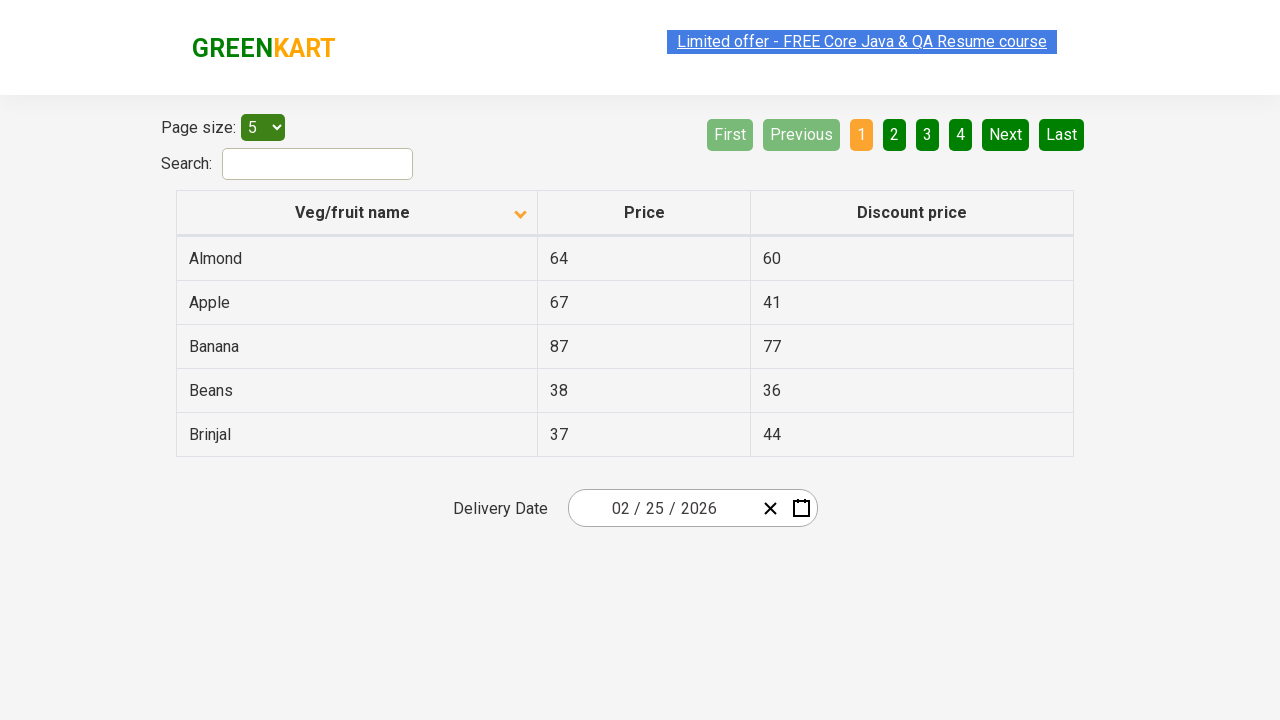

Waited for table to be sorted
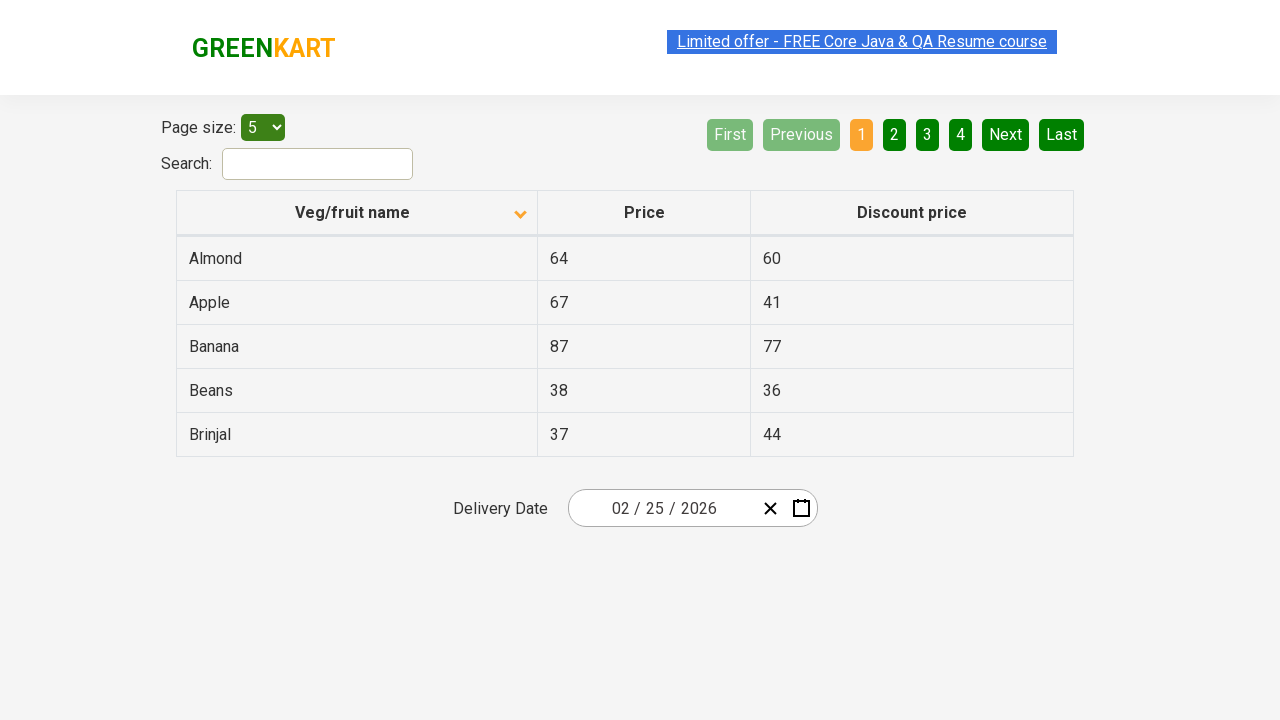

Retrieved all vegetable names from first column
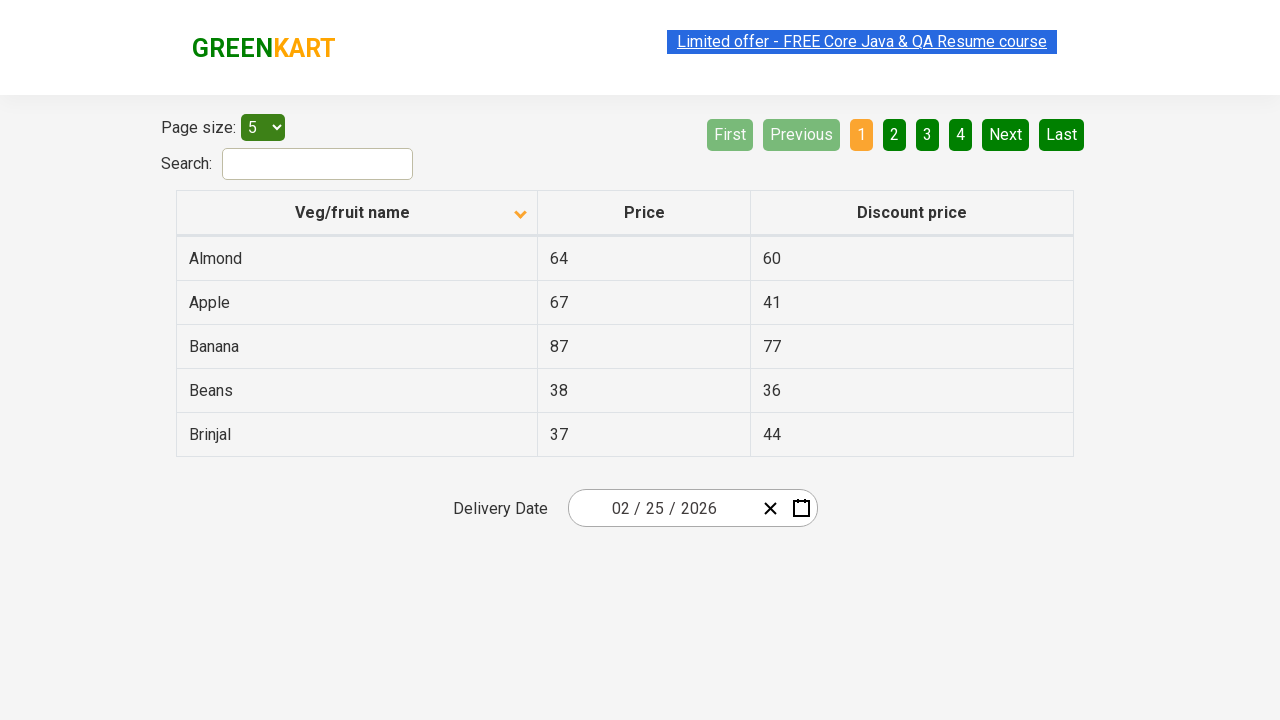

Extracted vegetable names into list
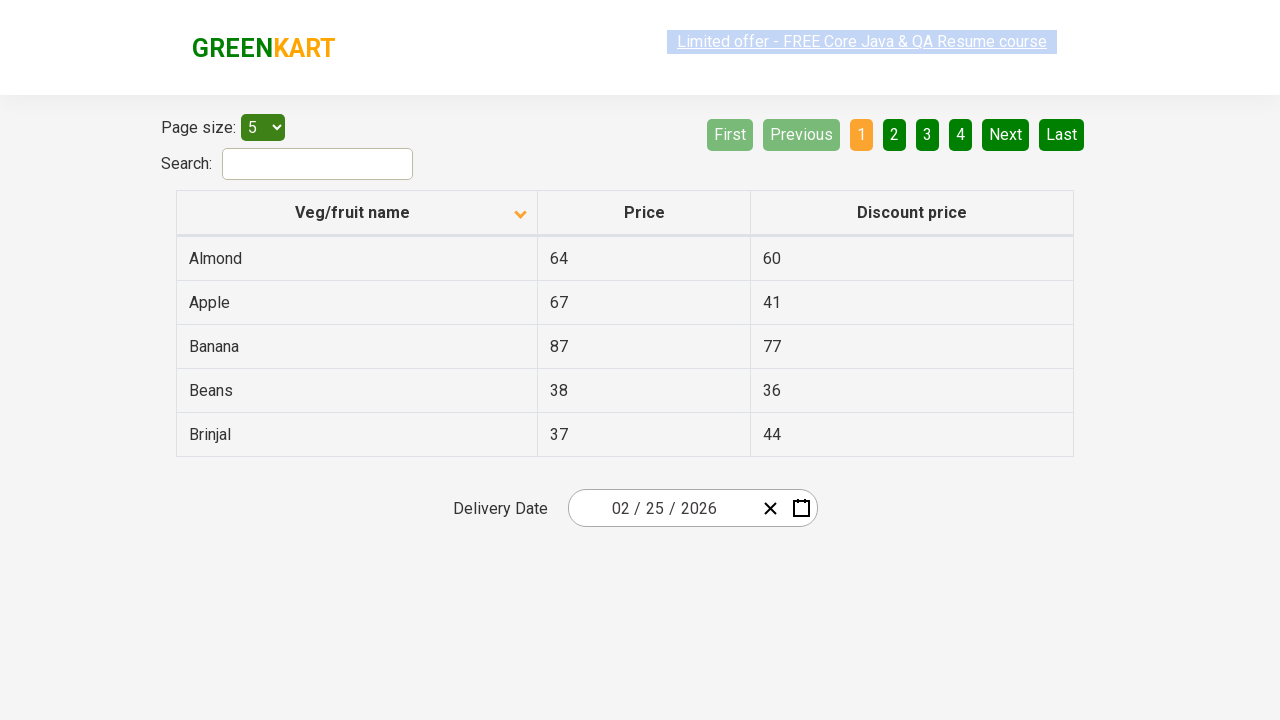

Verified table is properly sorted alphabetically
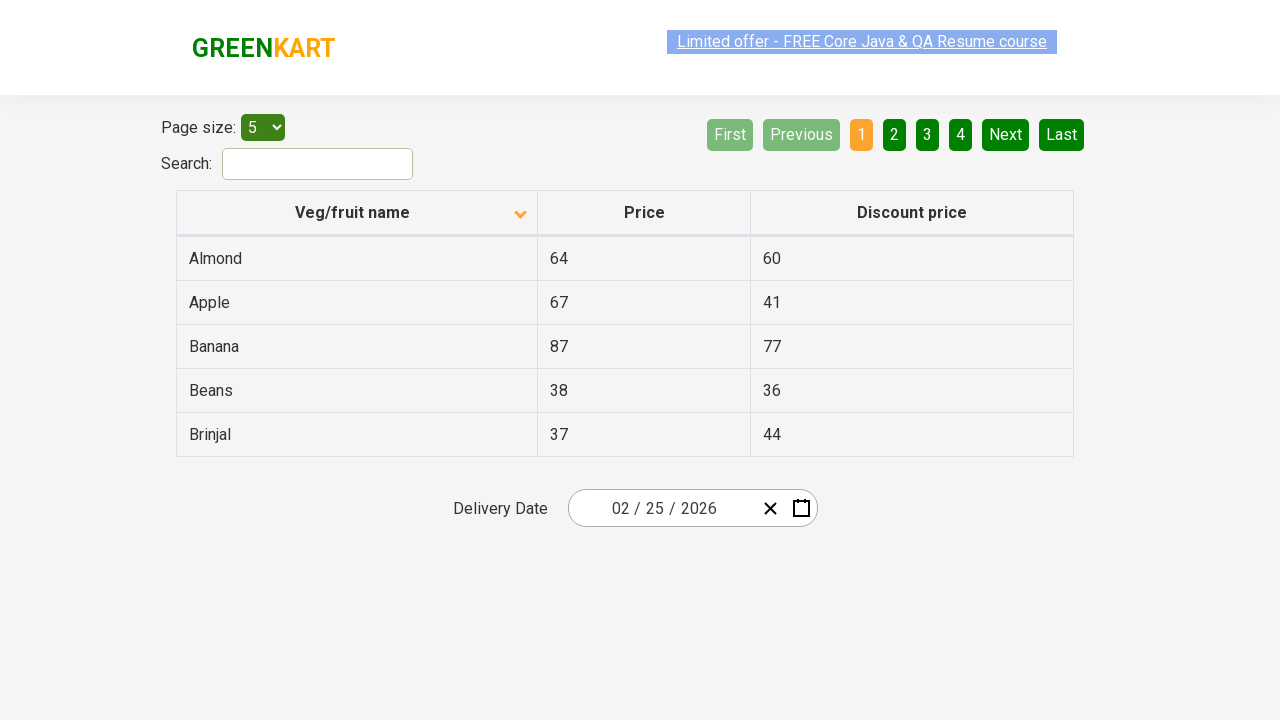

Retrieved price for Beans item: 38
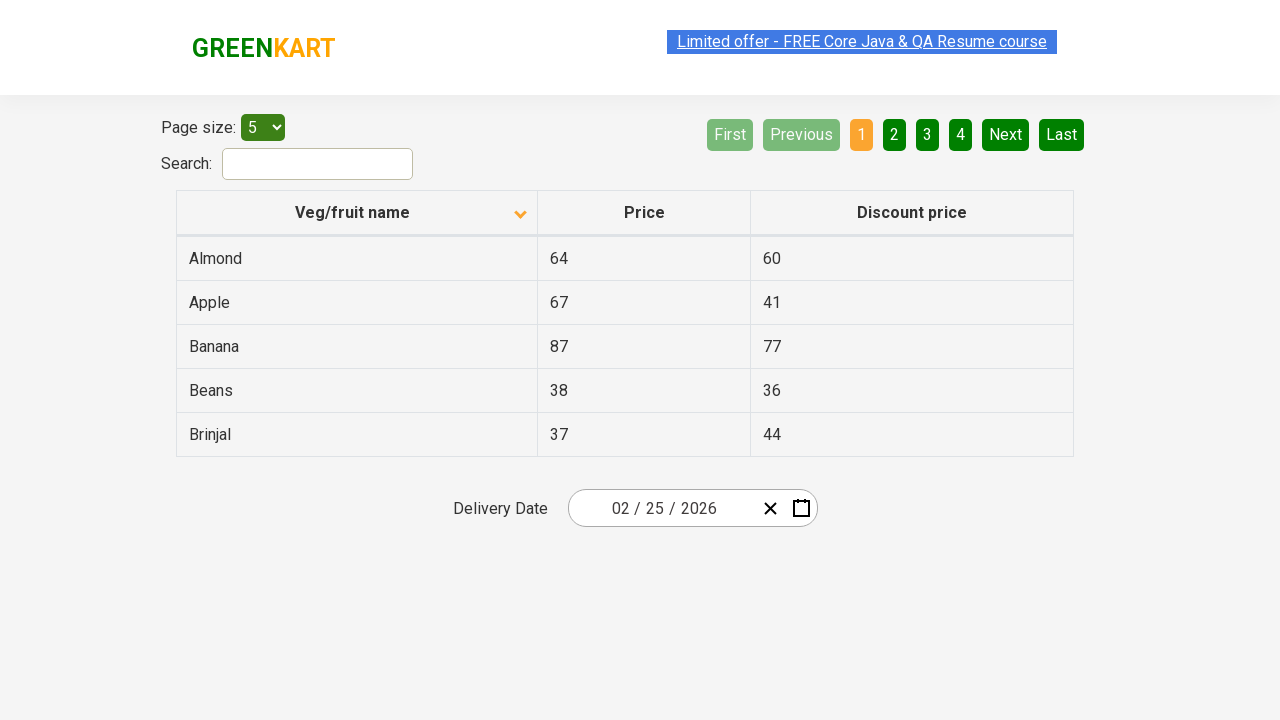

Retrieved price for Banana item: 87
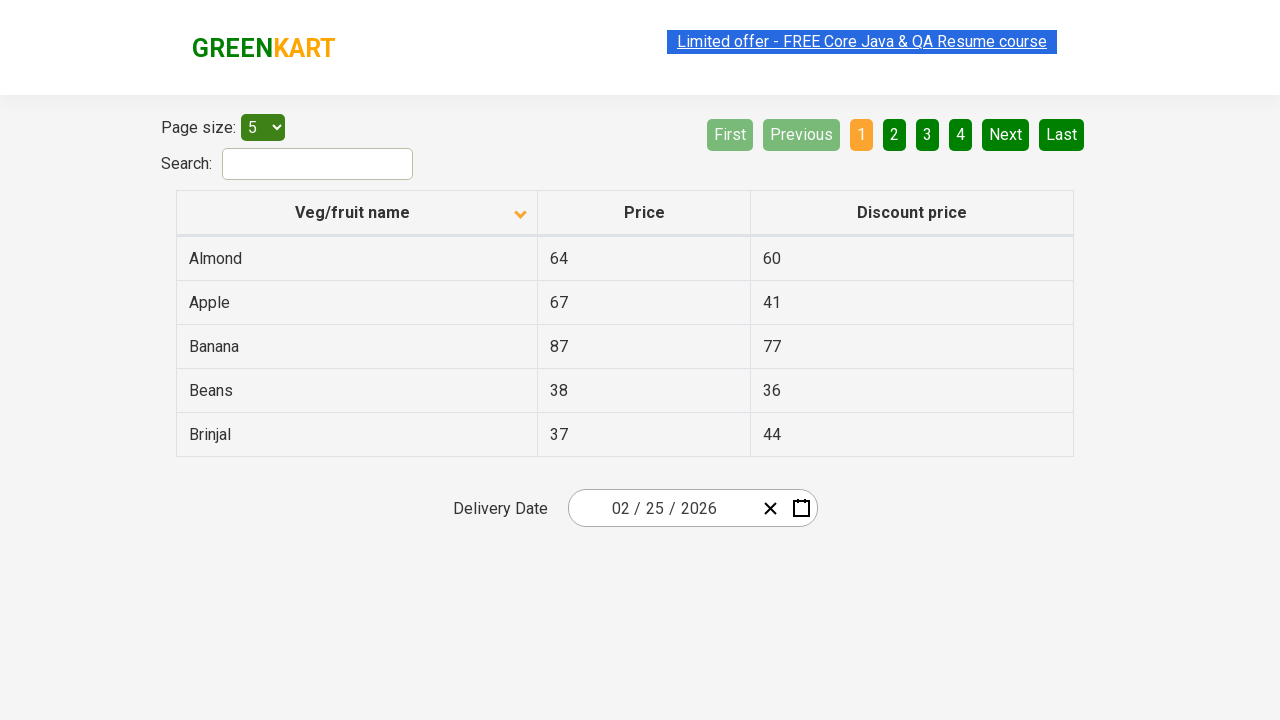

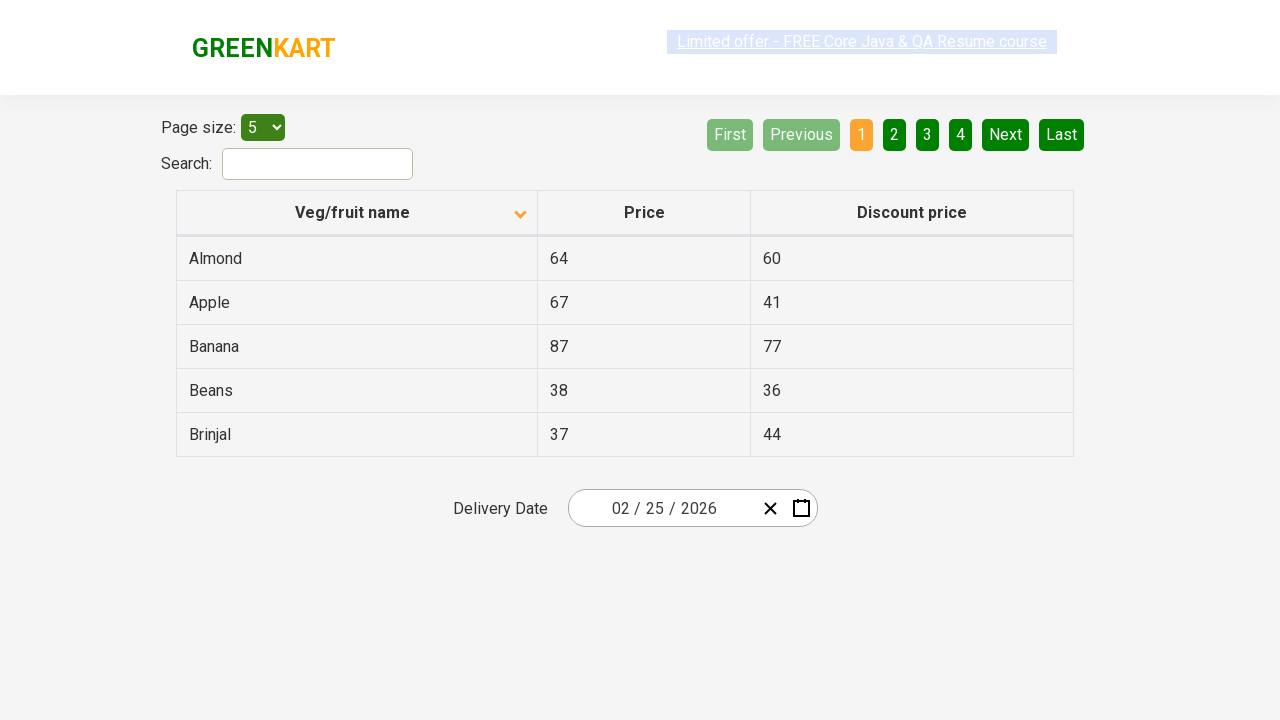